Tests dynamic loading functionality by navigating through menu options and waiting for a hidden element to become visible after clicking a start button

Starting URL: http://the-internet.herokuapp.com/

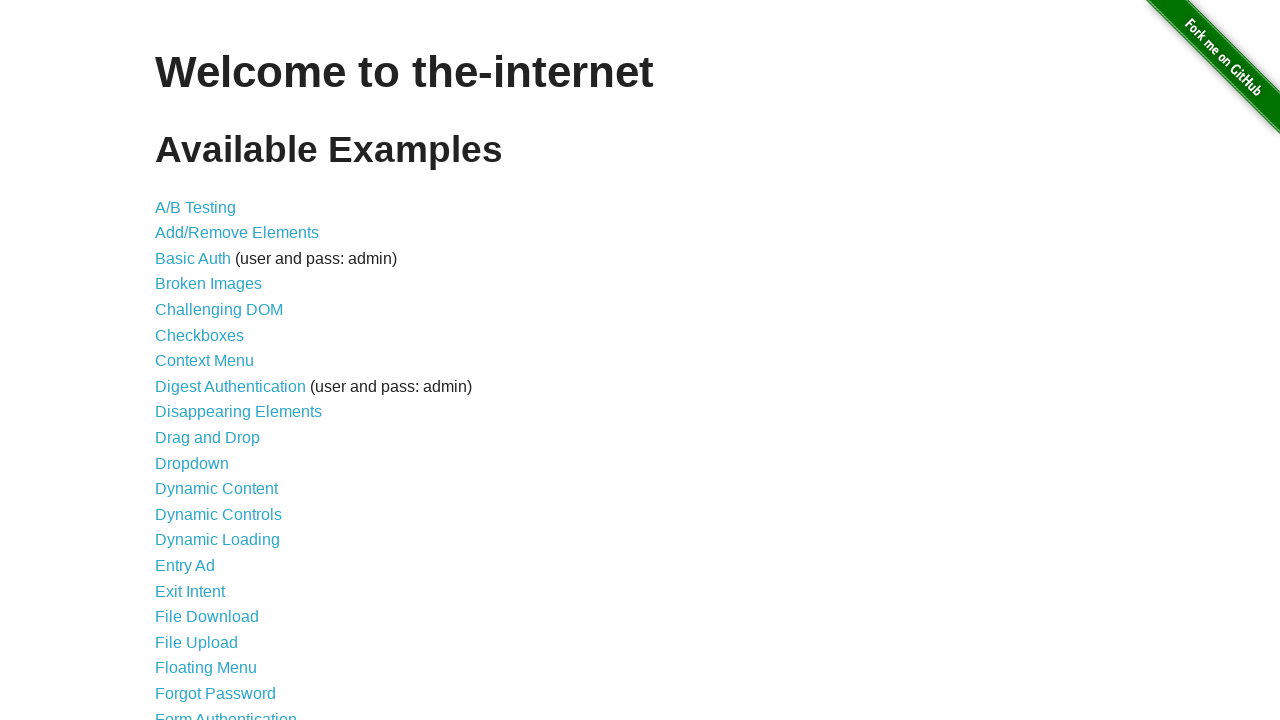

Clicked on Dynamic Loading link at (218, 540) on xpath=//a[text()='Dynamic Loading']
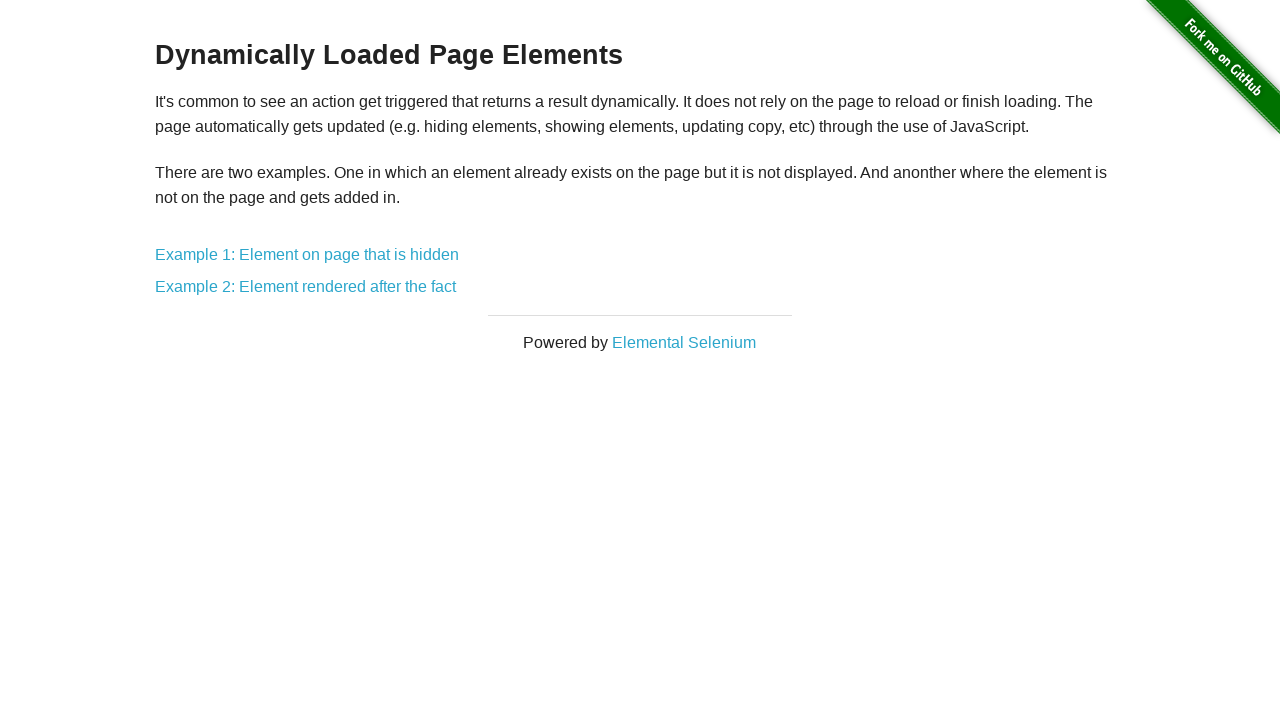

Clicked on Example 1: Element on page that is hidden link at (307, 255) on xpath=//a[text()='Example 1: Element on page that is hidden']
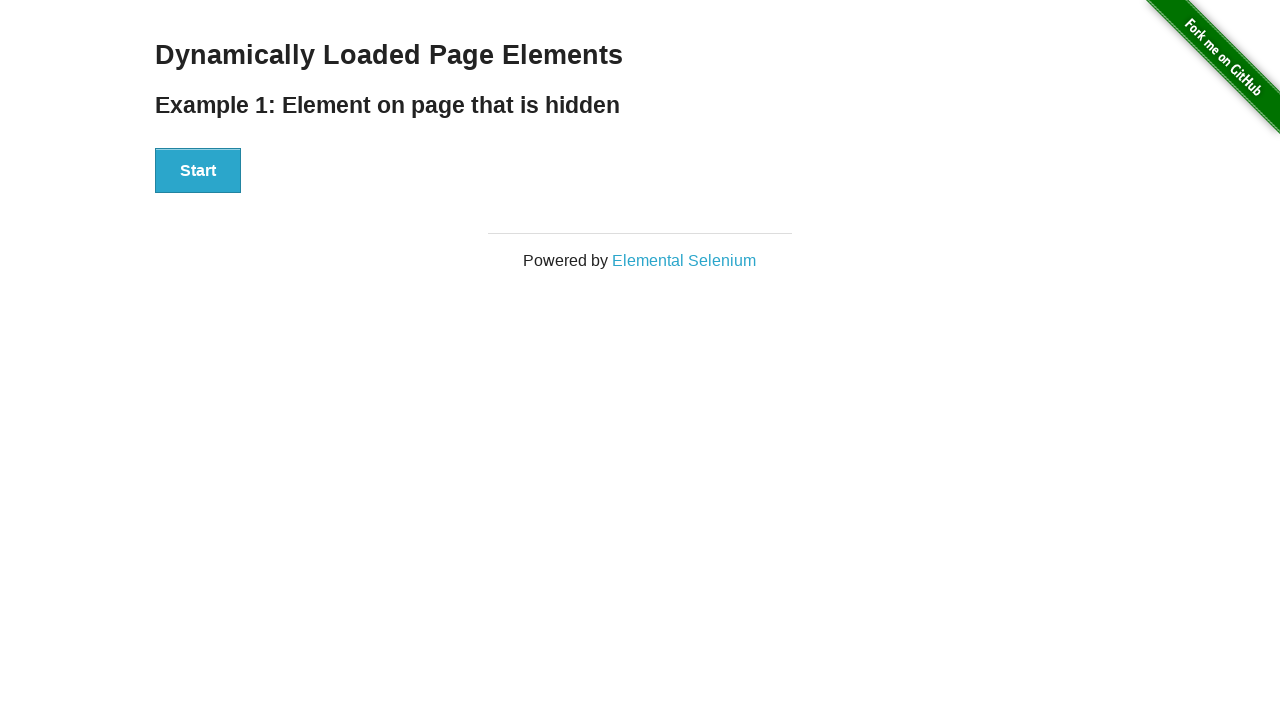

Clicked Start button to trigger dynamic loading at (198, 171) on xpath=//button[text()='Start']
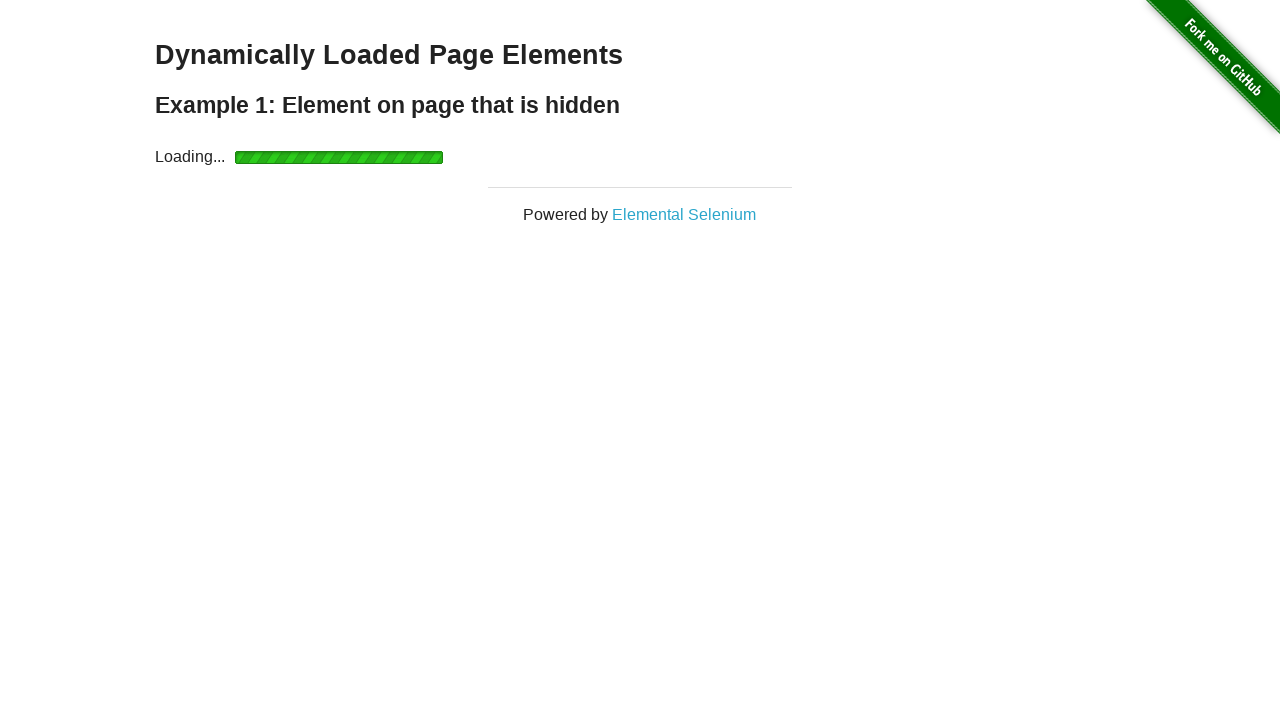

Waited for Hello World! element to become visible
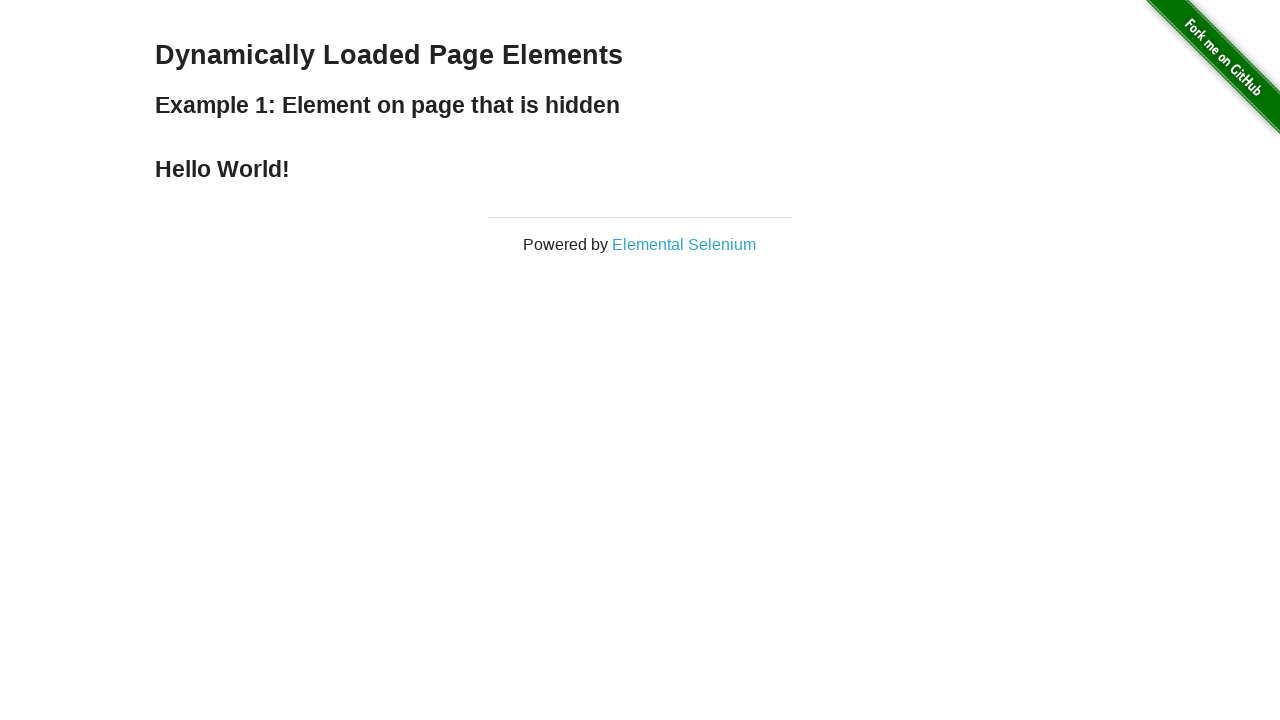

Retrieved text content from Hello World! element
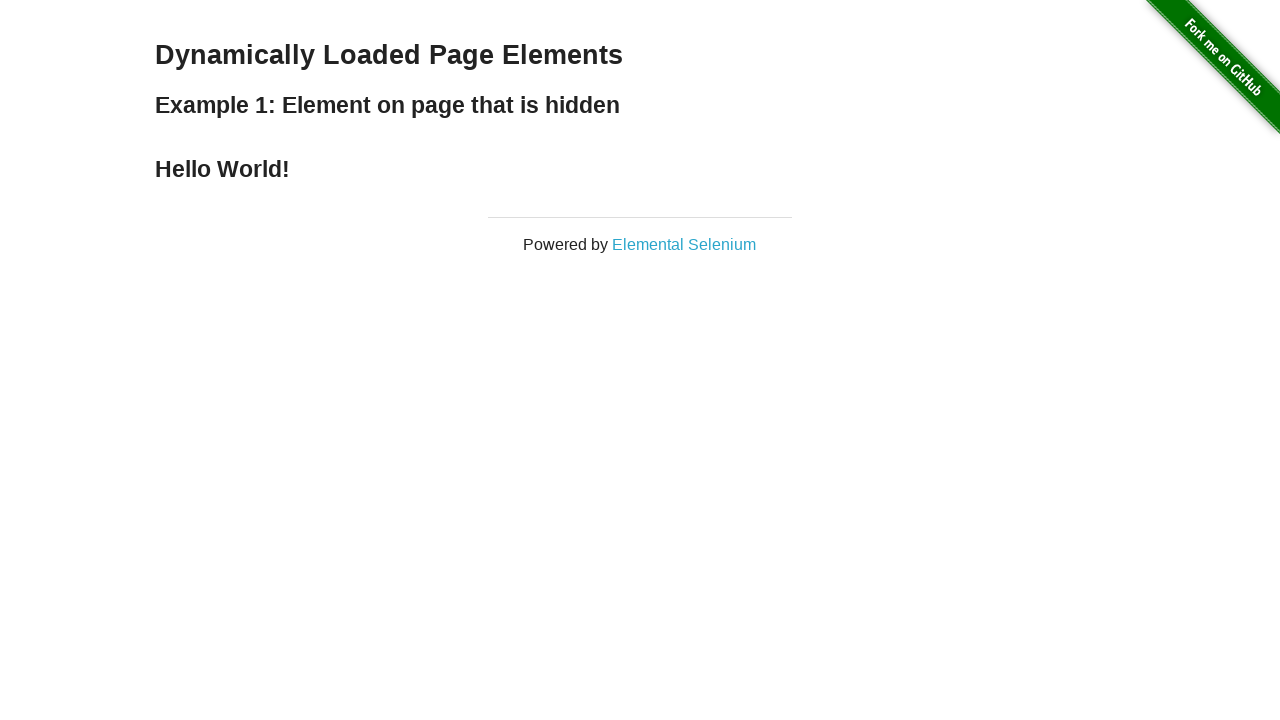

Printed text: Hello World!
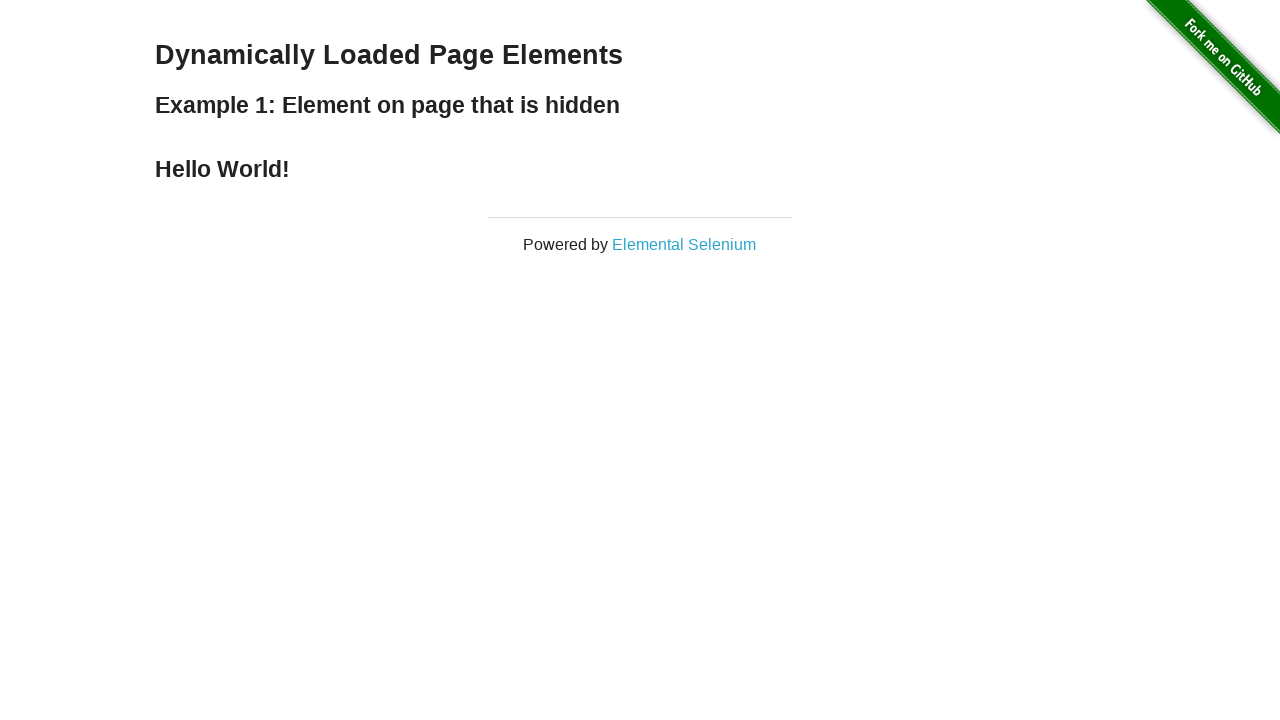

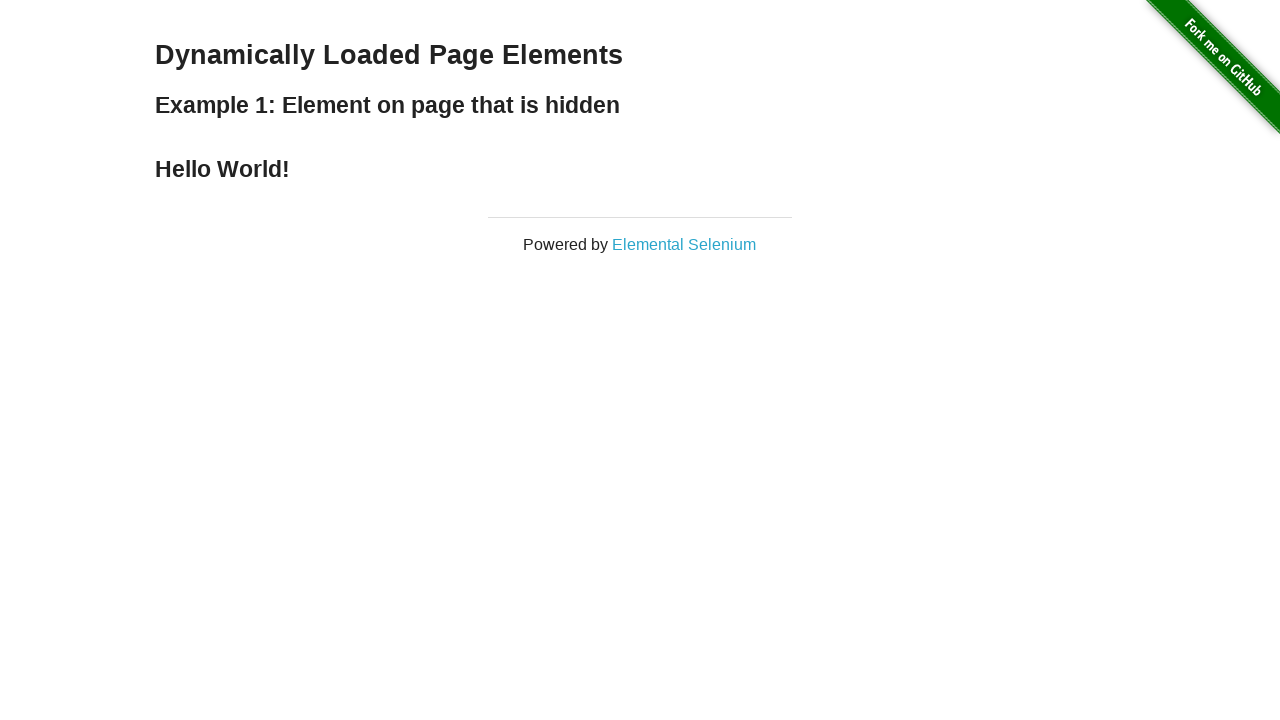